Tests dropdown functionality by clicking the dropdown button and selecting an item

Starting URL: https://formy-project.herokuapp.com/dropdown

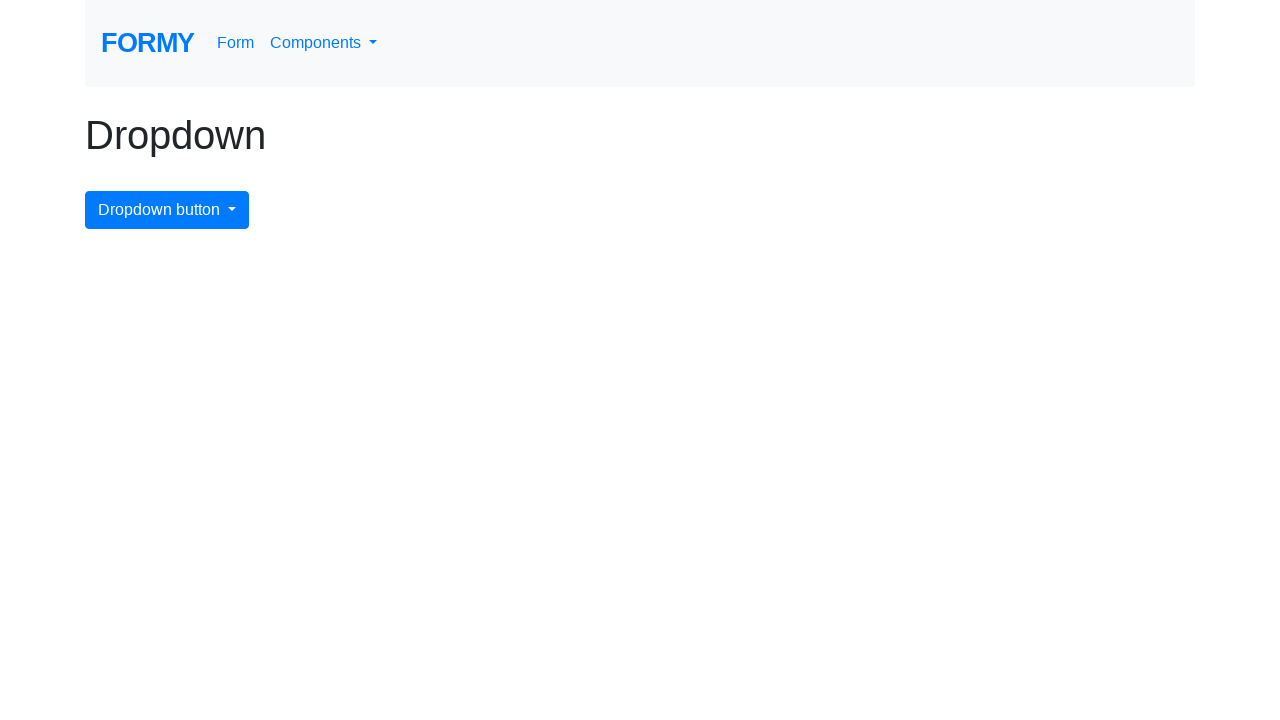

Clicked dropdown button at (167, 210) on #dropdownMenuButton
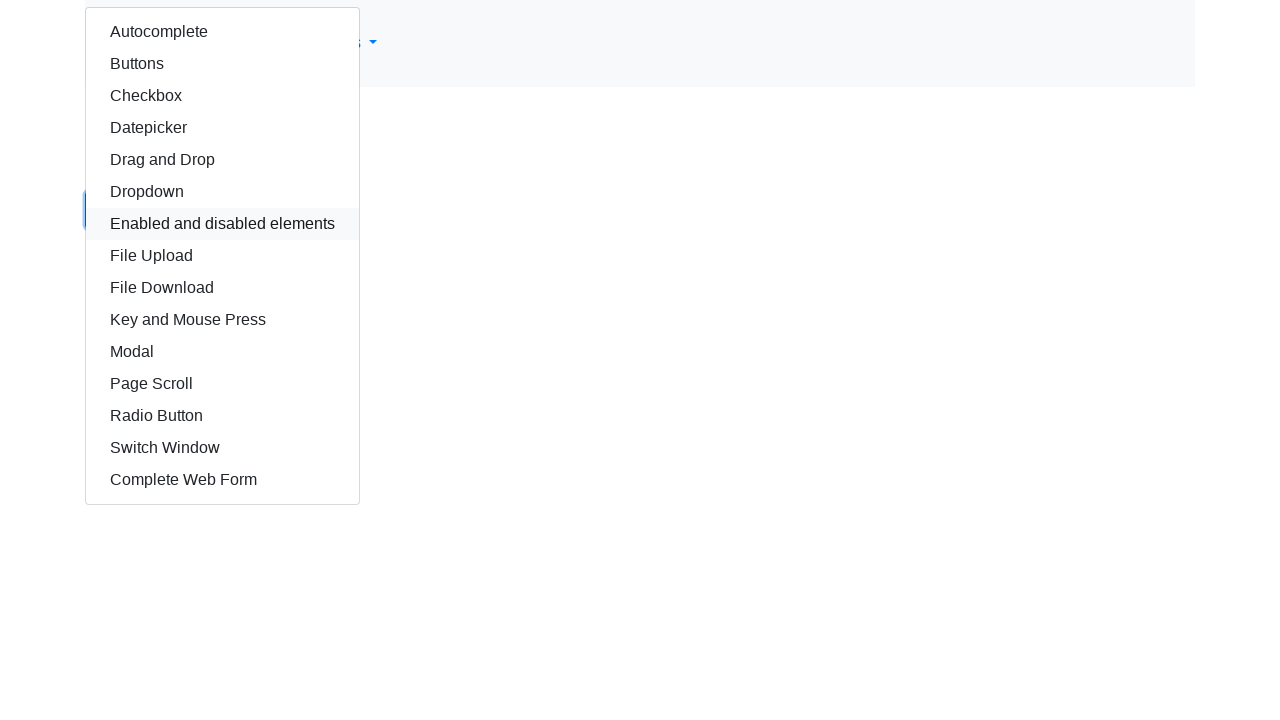

Selected autocomplete item from dropdown at (222, 32) on #autocomplete
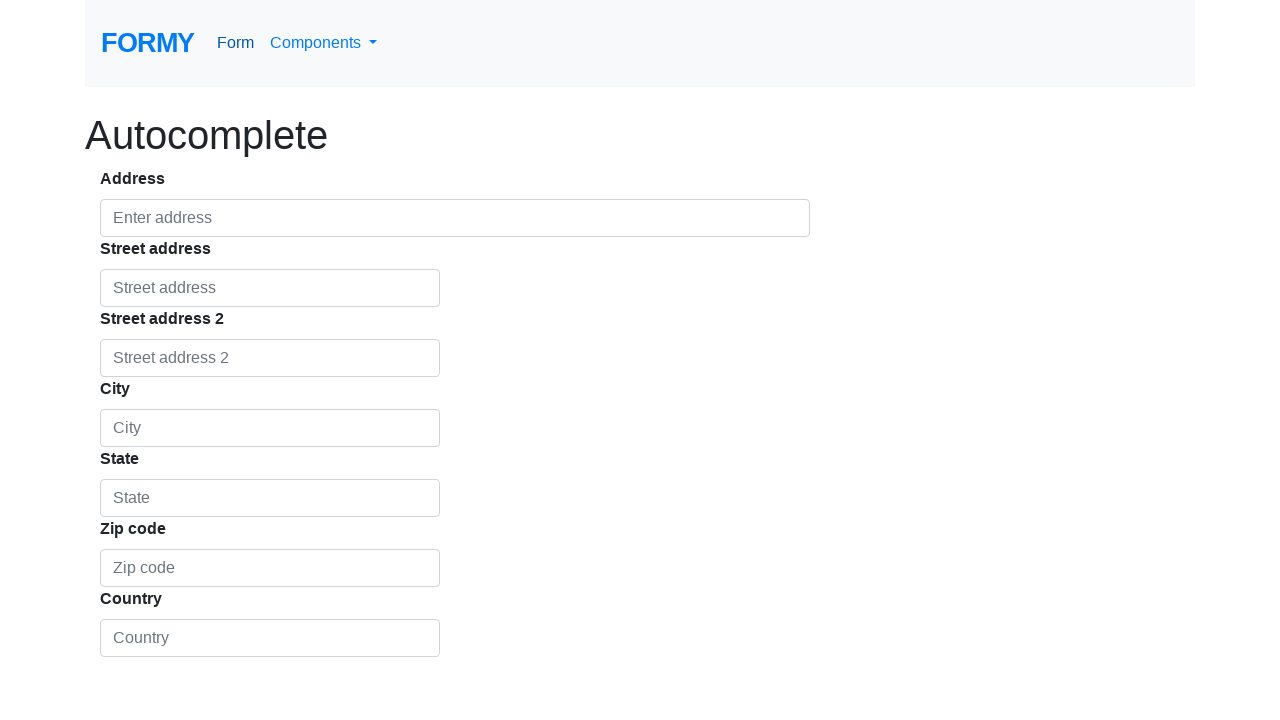

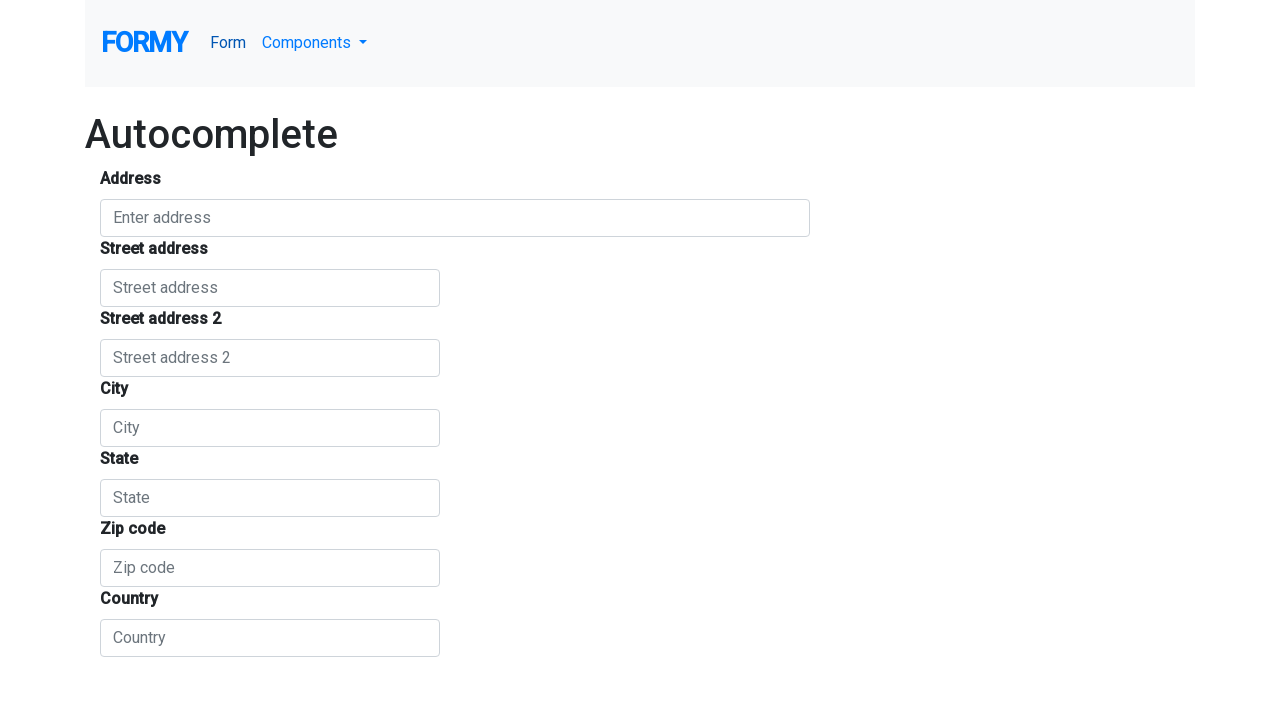